Tests extended search with price filters, checkbox selection, and verifies that clicking show selected displays the correct ads

Starting URL: http://ss.com

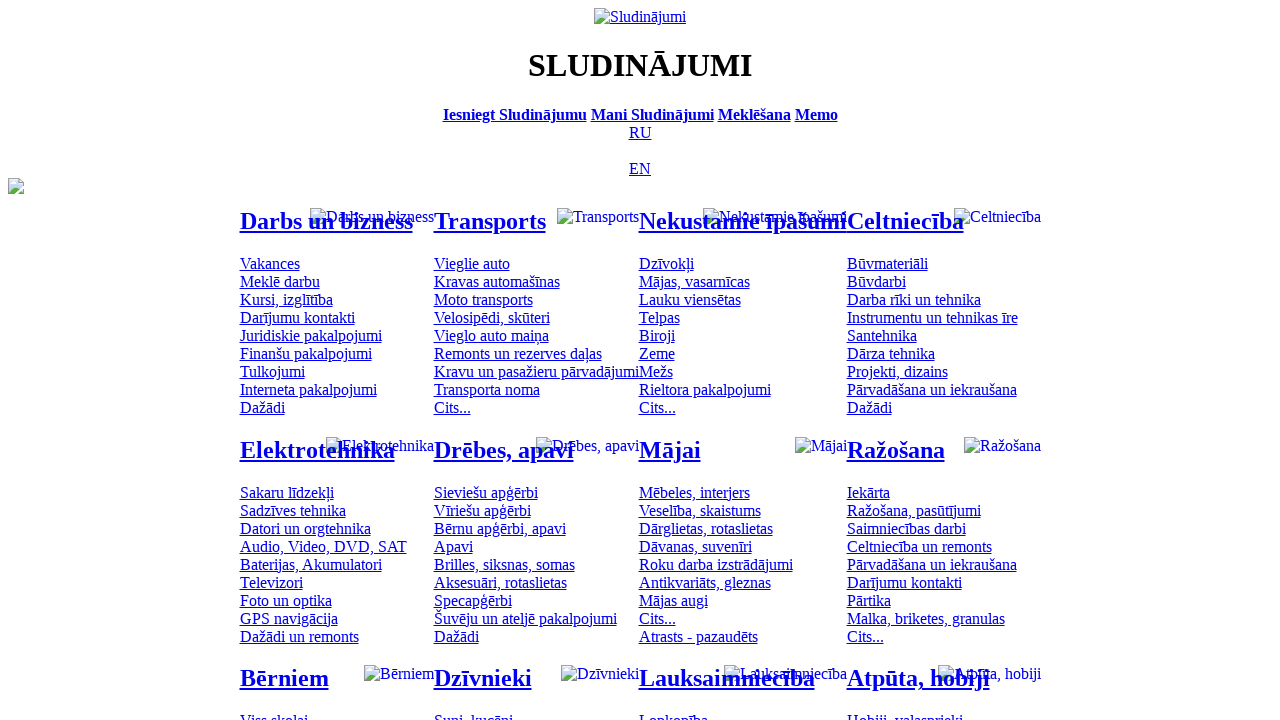

Clicked Russian language button at (640, 132) on [title='По-русски']
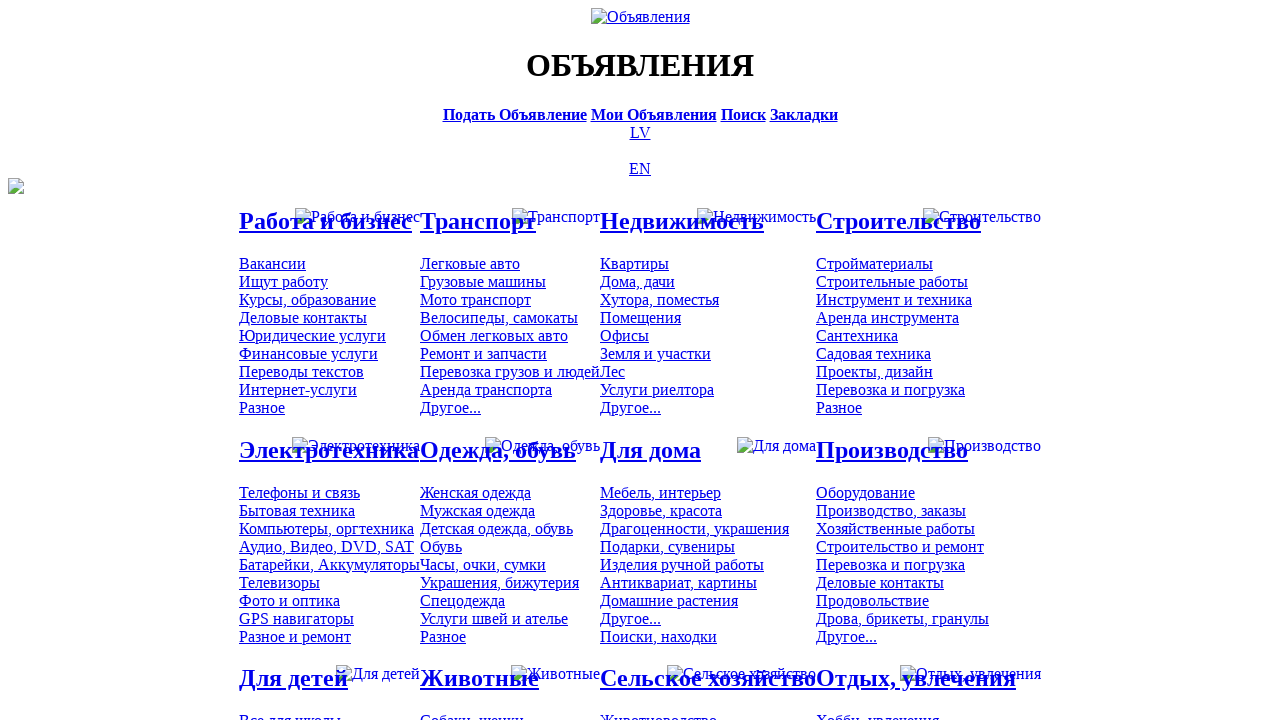

Clicked search bar at (743, 114) on [title='Искать объявления']
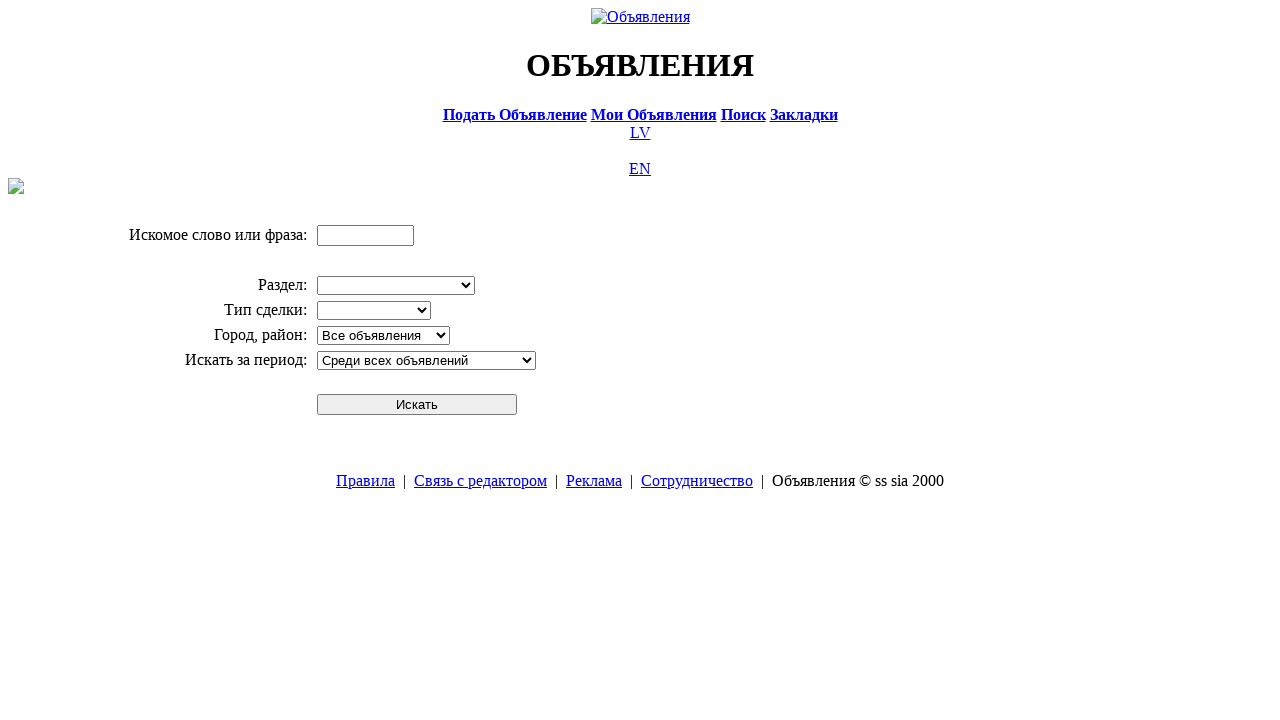

Entered search term 'Компьютер' on input[name='txt']
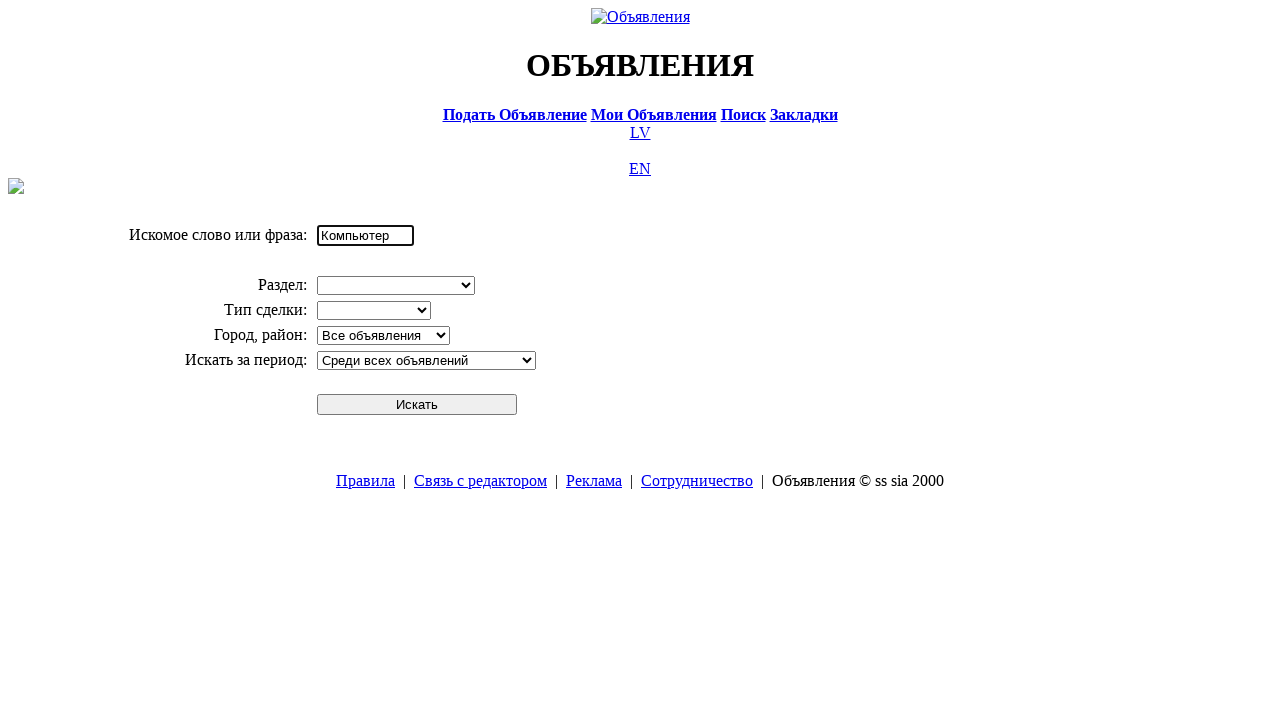

Selected division 'Электротехника' on select[name='cid_0']
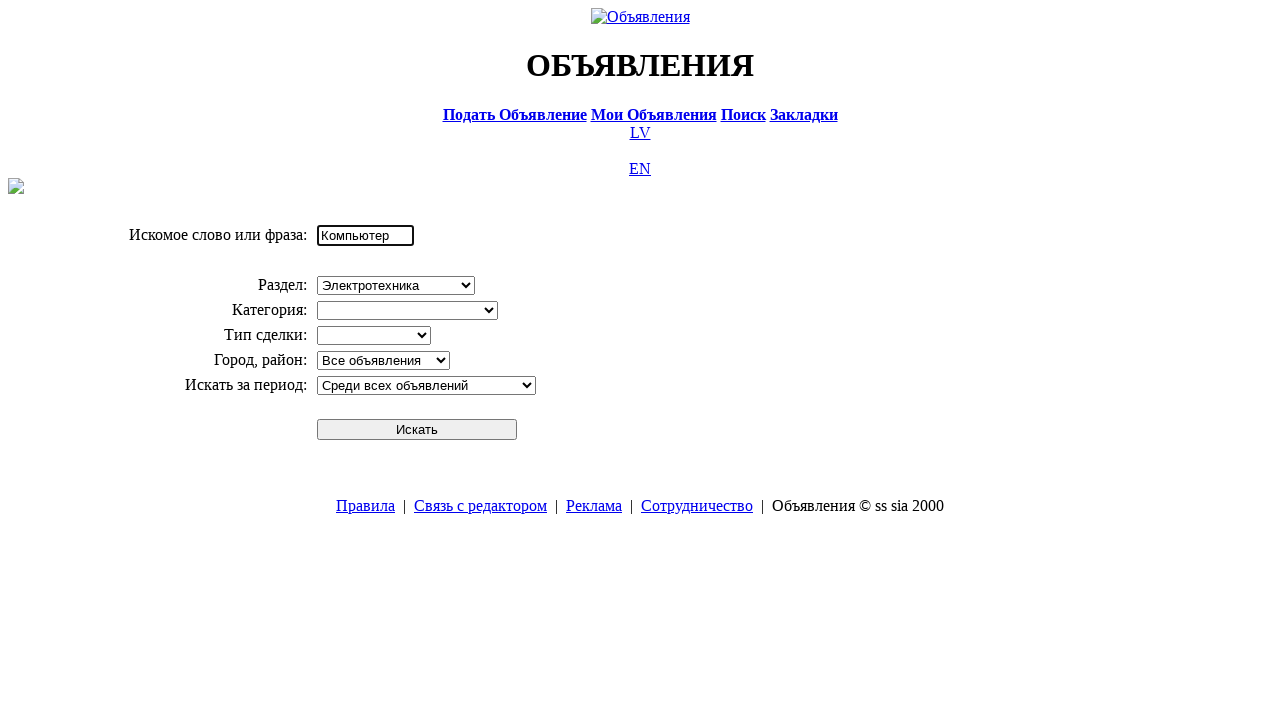

Selected category 'Компьютеры, оргтехника' on select[name='cid_1']
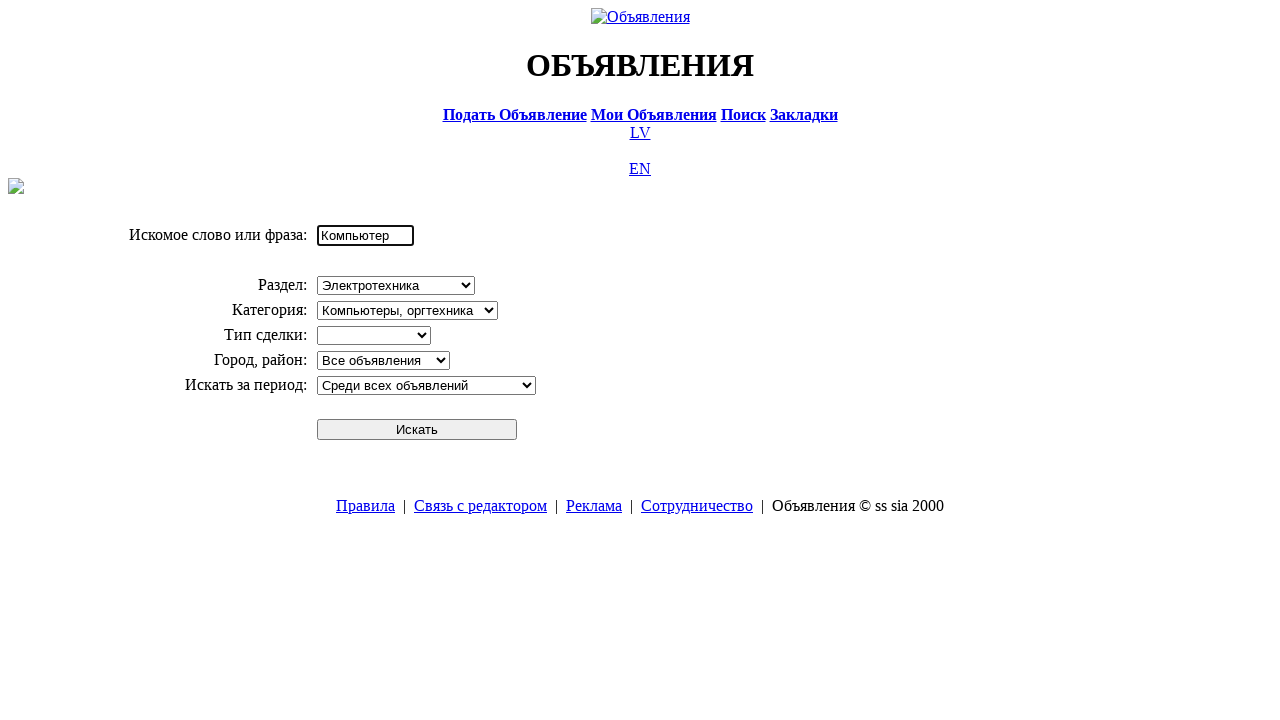

Clicked search button at (417, 429) on #sbtn
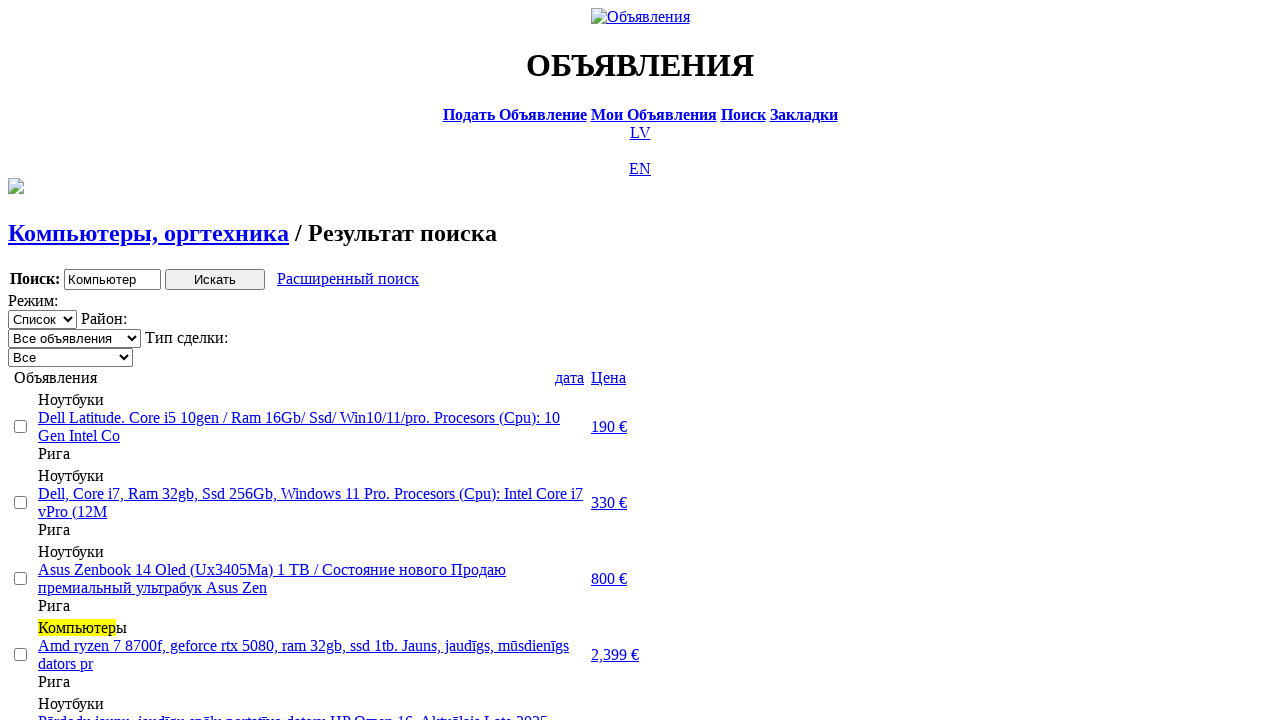

Clicked extended search link at (348, 279) on a.a9a
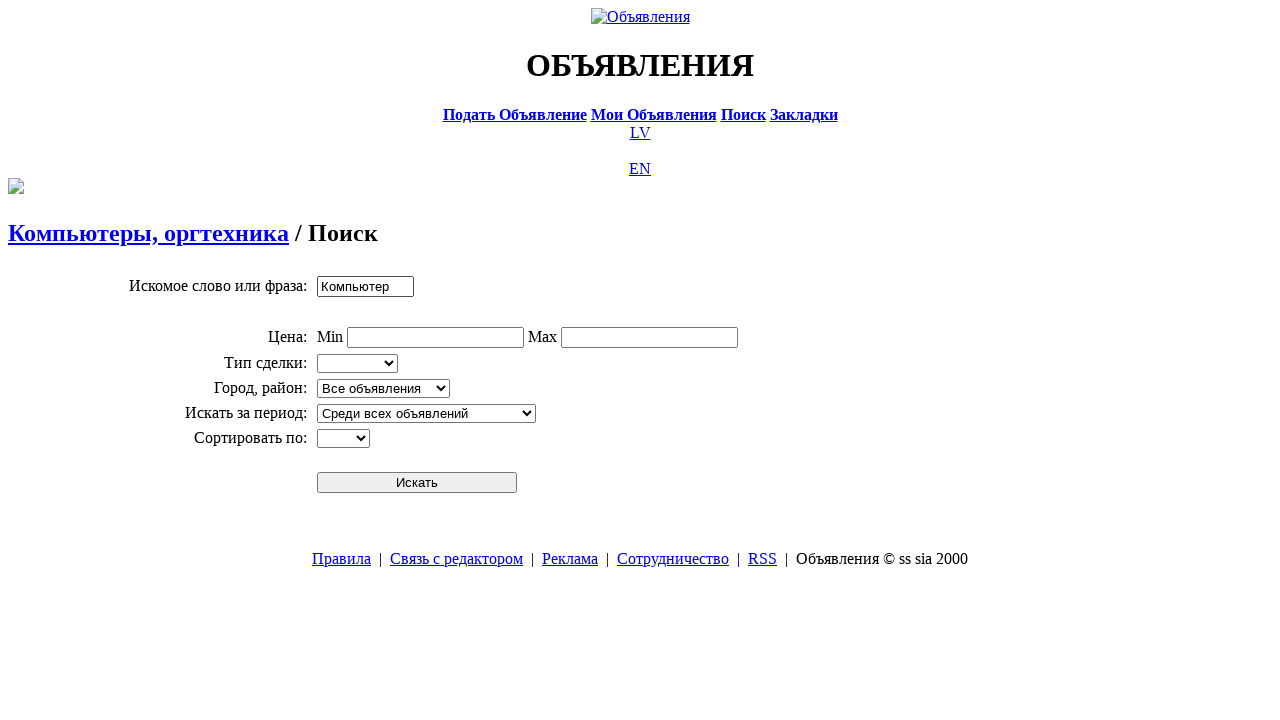

Entered minimum price '0' on input[name='topt[8][min]']
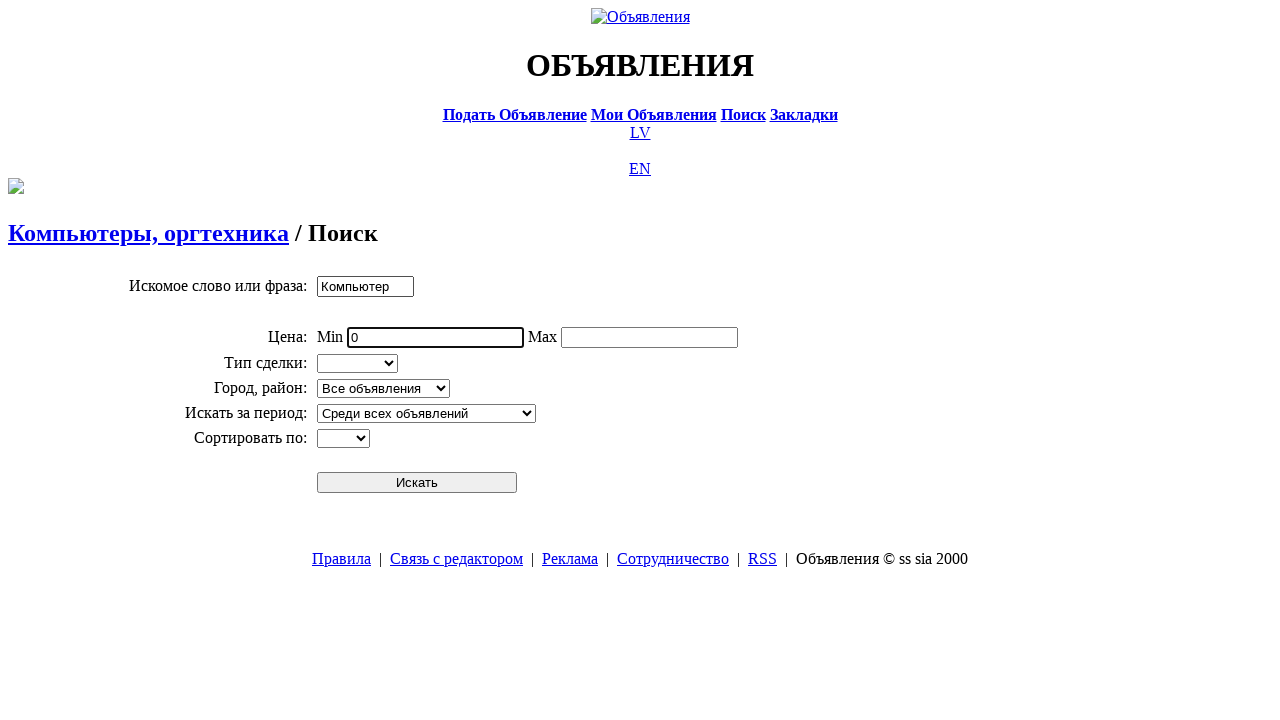

Entered maximum price '300' on input[name='topt[8][max]']
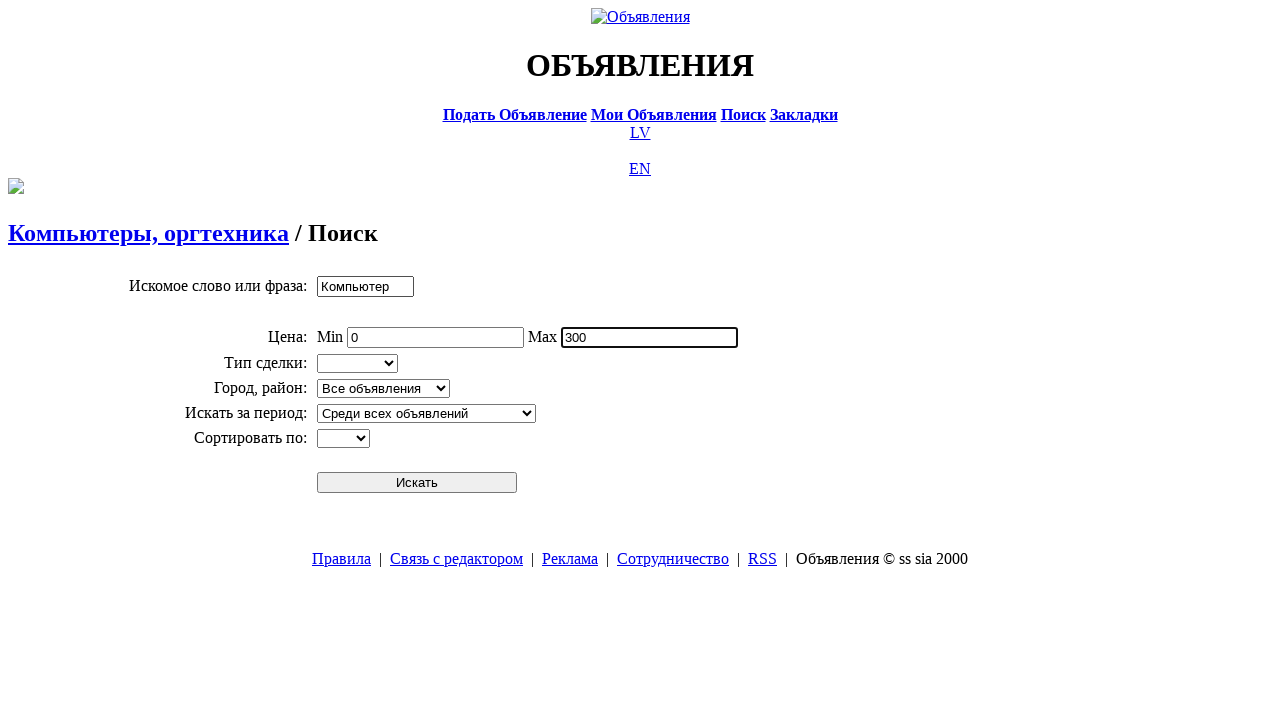

Clicked extended search button at (417, 482) on #sbtn
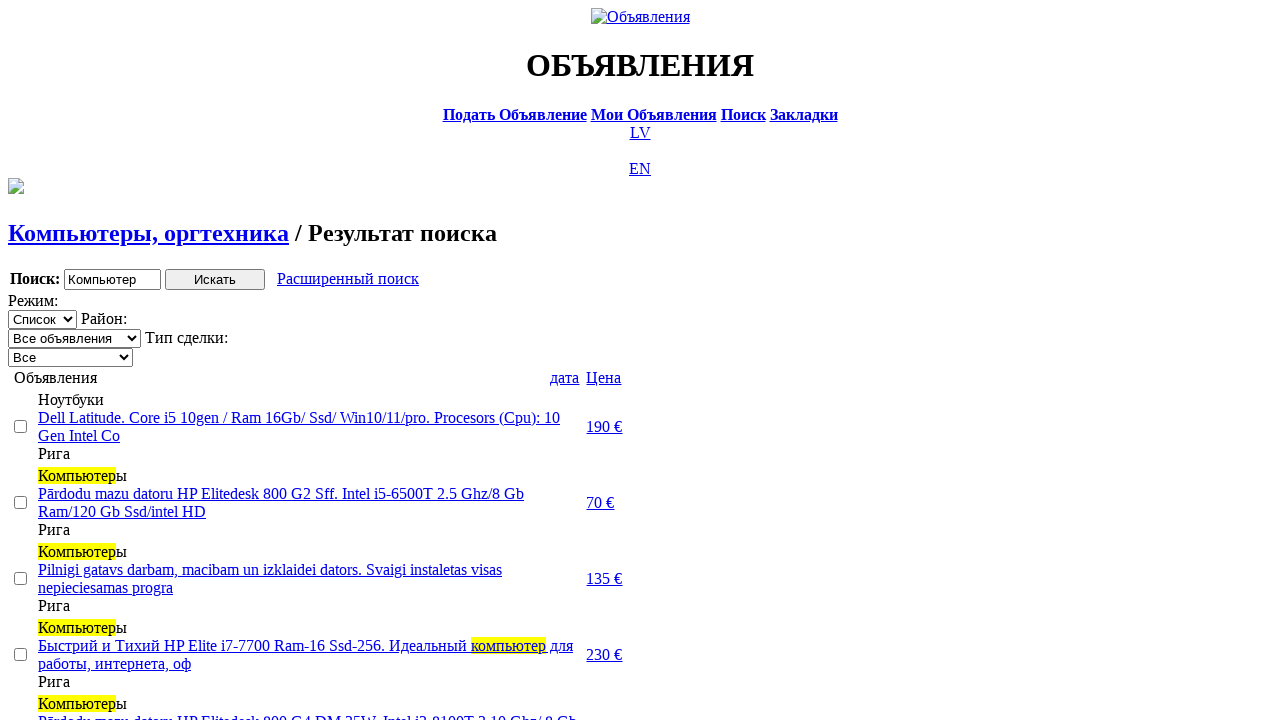

Clicked price header to sort ascending at (604, 377) on text=Цена
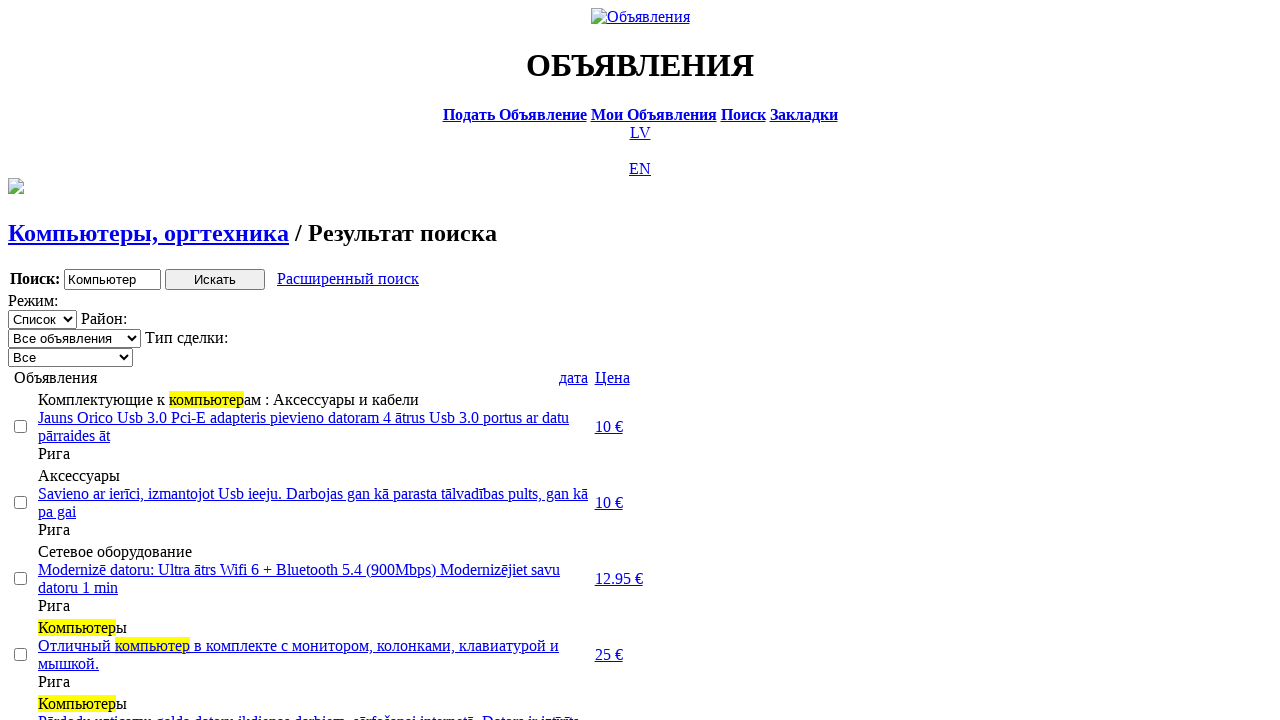

Clicked price header again to sort descending at (612, 377) on text=Цена
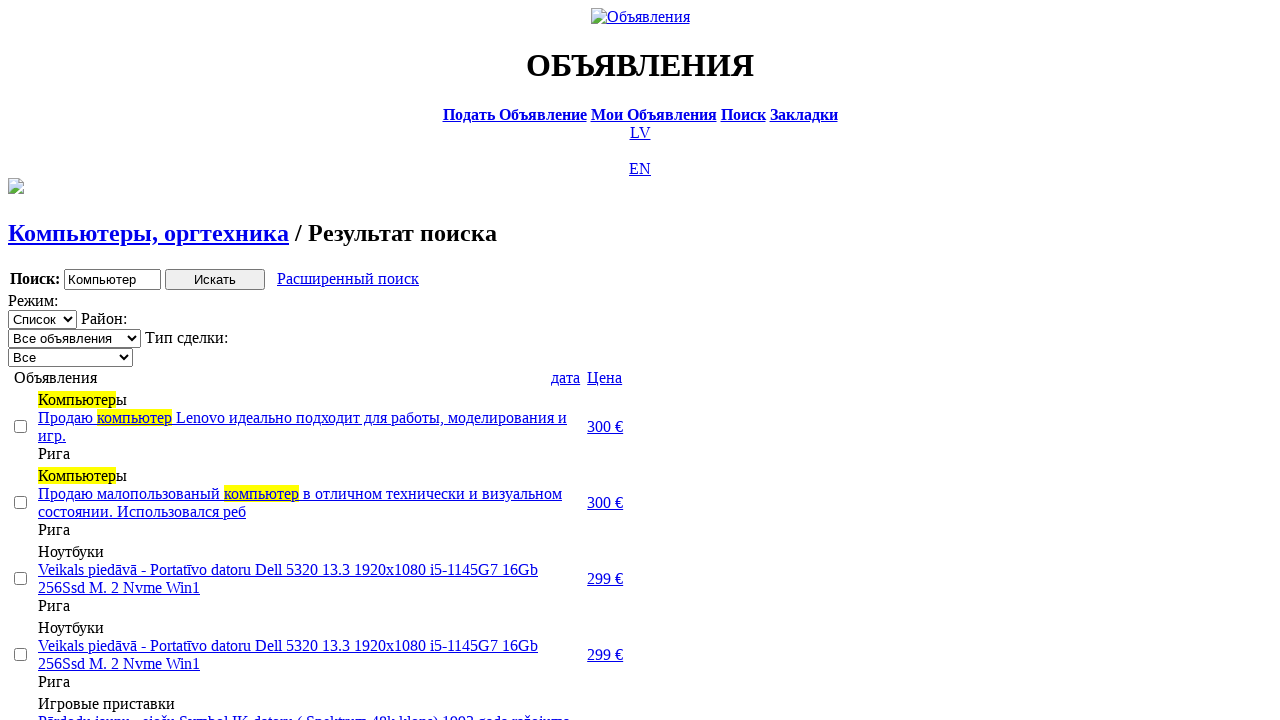

Selected transaction type 'Продажа' on .filter_second_line_dv>span:nth-child(3)>select
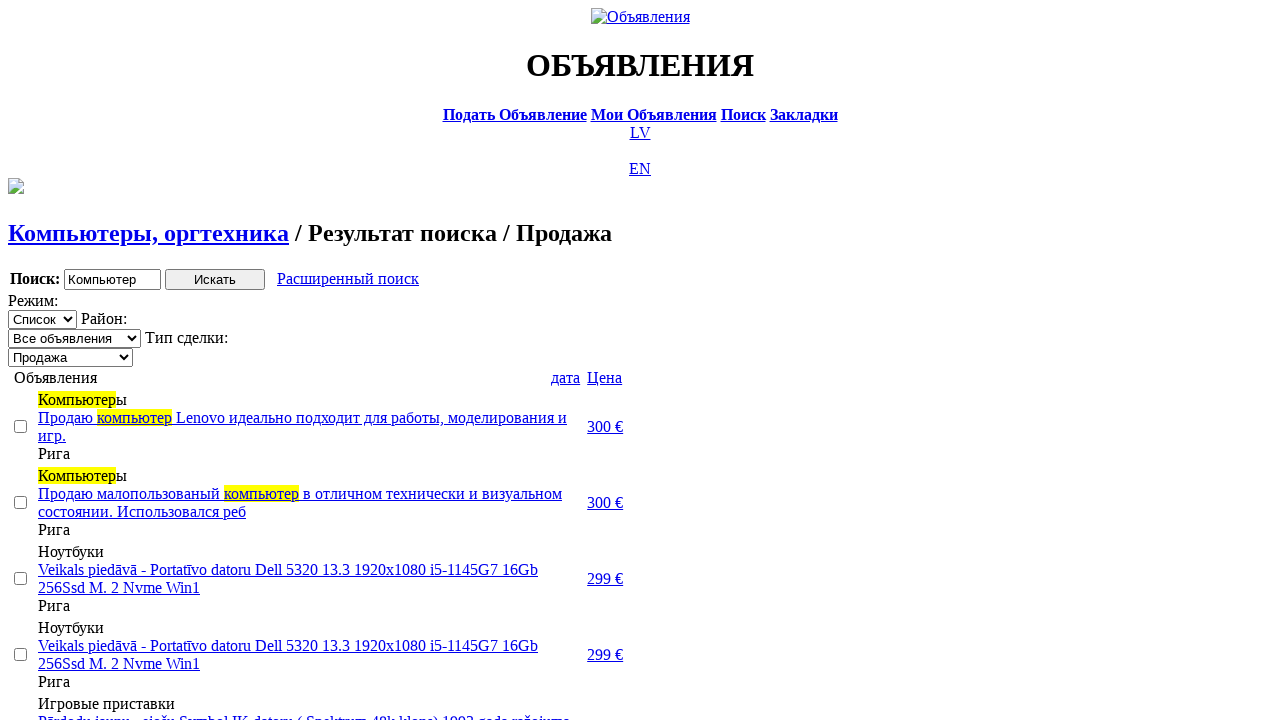

Clicked checkbox at index 1 at (20, 502) on [type='checkbox'] >> nth=1
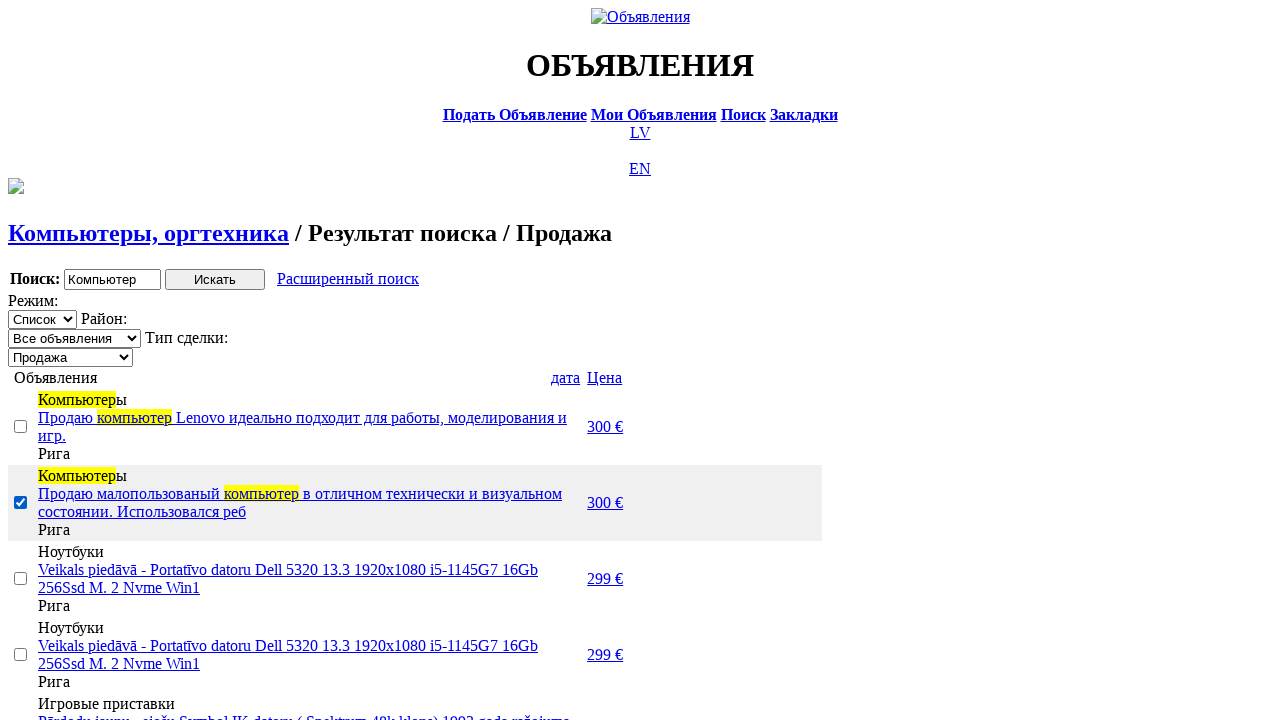

Clicked checkbox at index 2 at (20, 578) on [type='checkbox'] >> nth=2
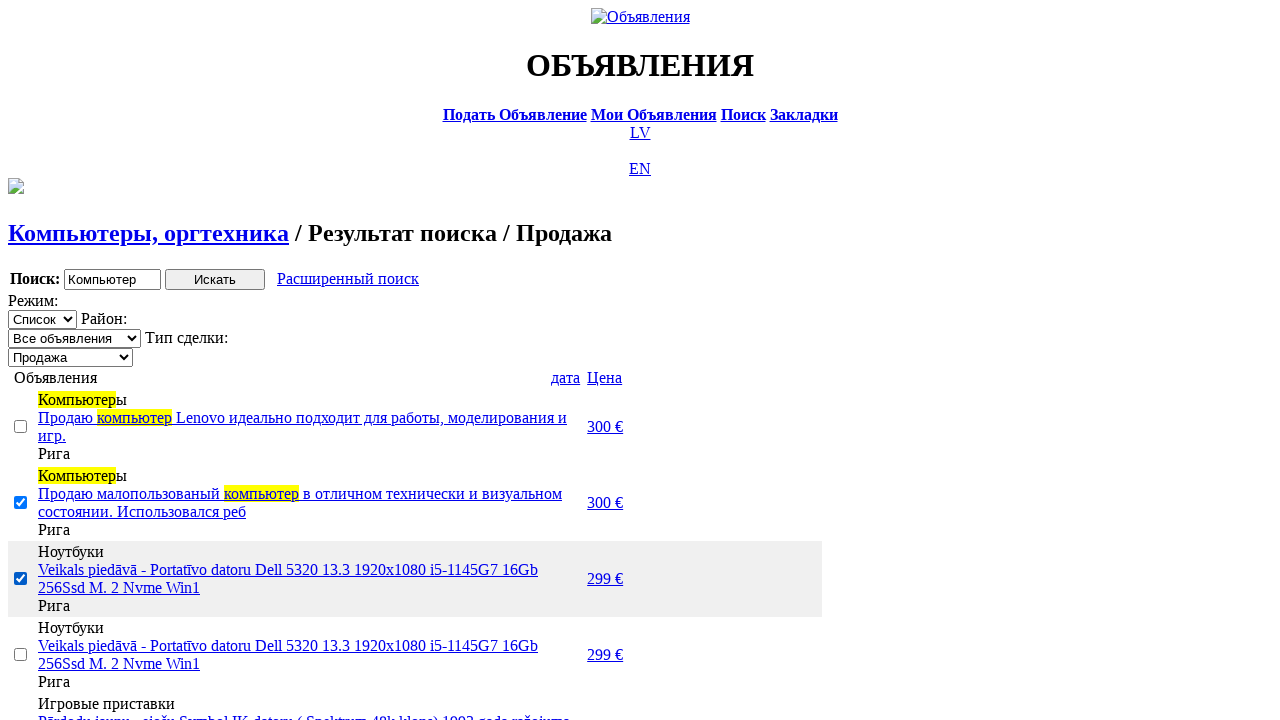

Clicked checkbox at index 4 at (20, 360) on [type='checkbox'] >> nth=4
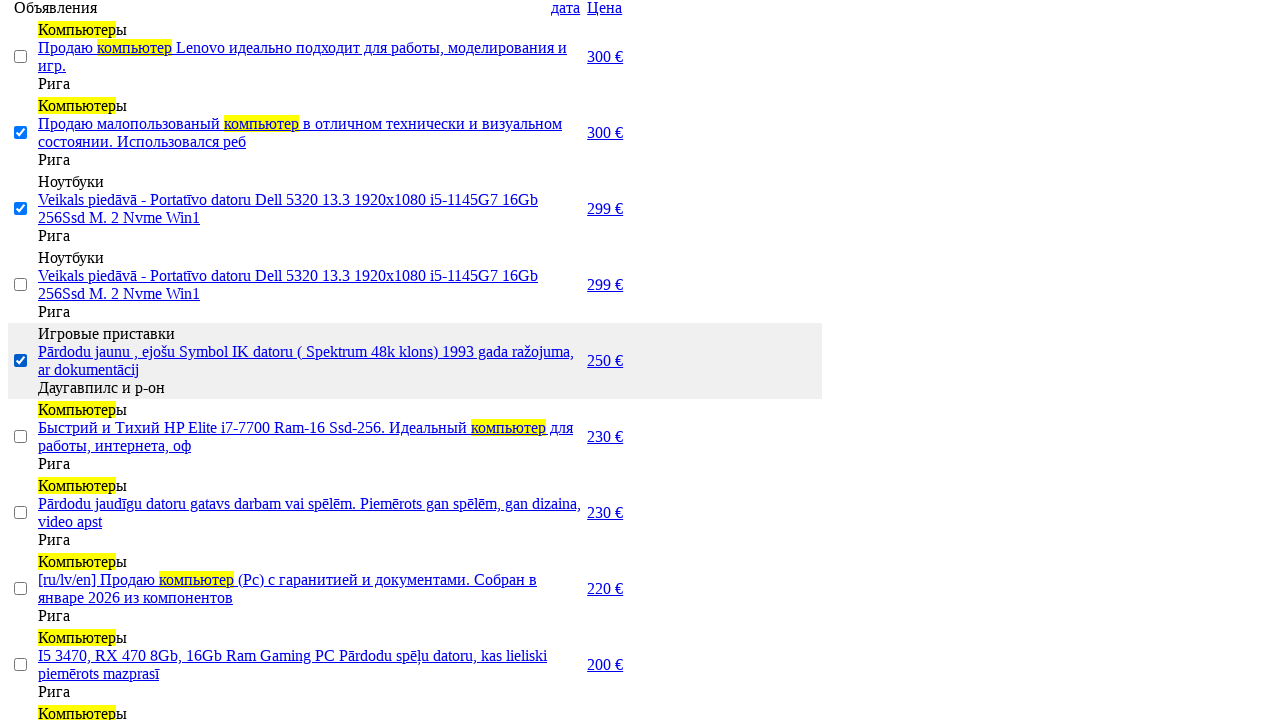

Scrolled to bottom of page
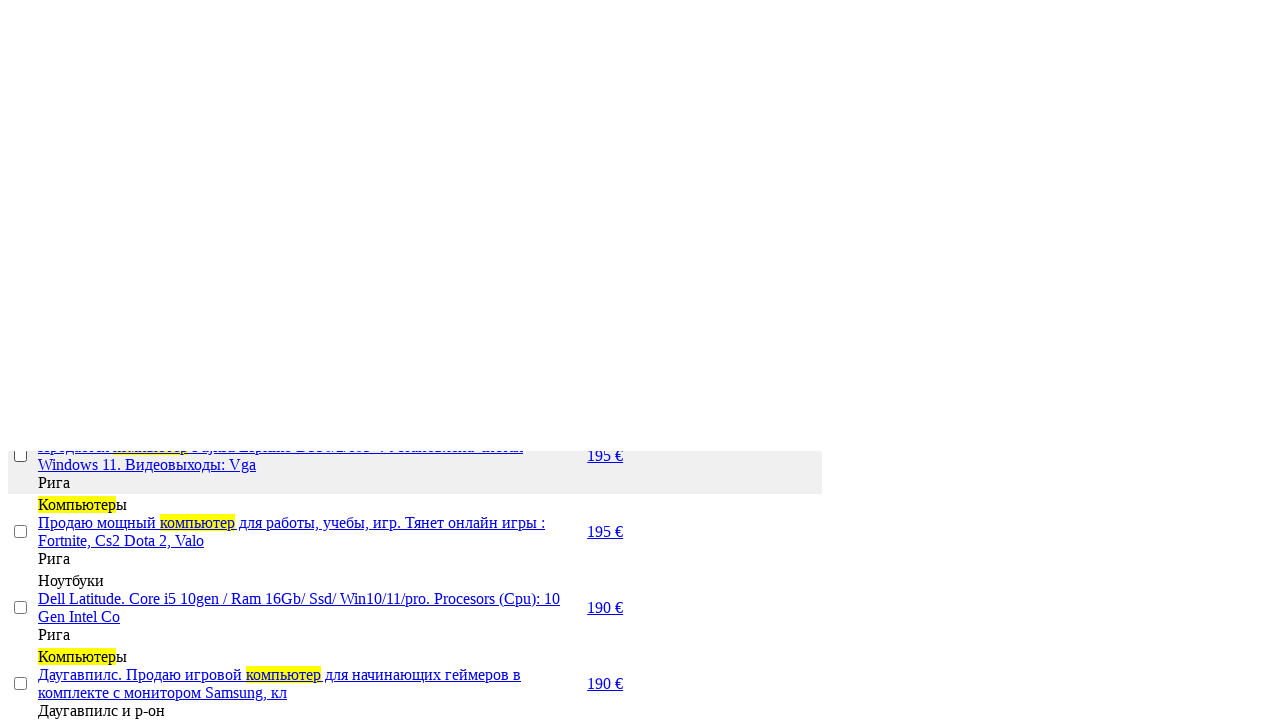

Waited 1000ms for show selected link to be ready
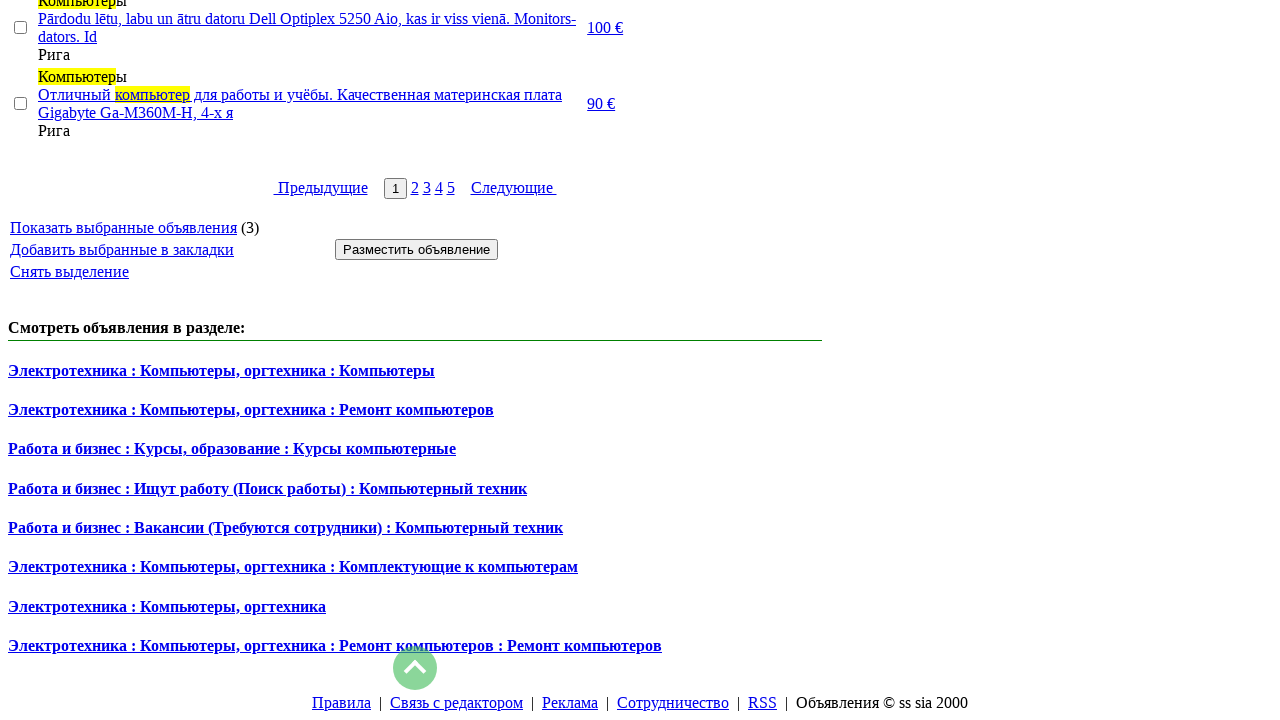

Clicked 'Show selected' link to display selected ads at (124, 227) on #show_selected_a
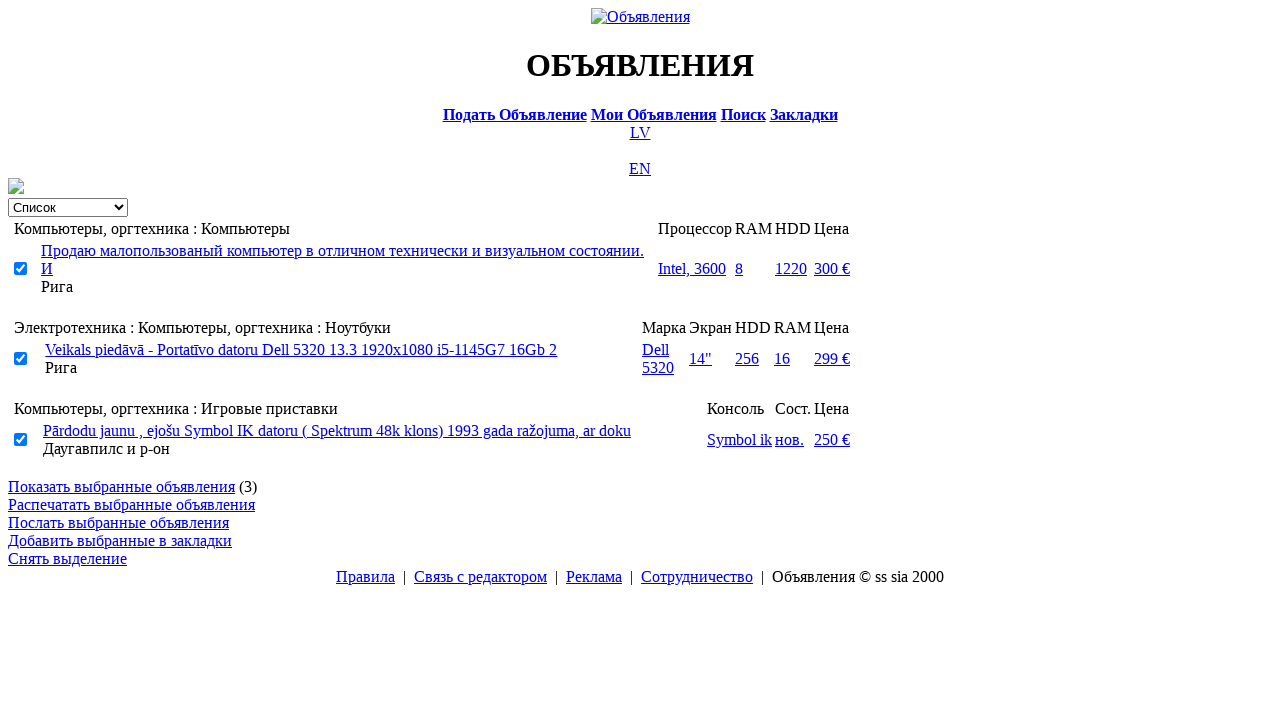

Filtered results with selected ads loaded
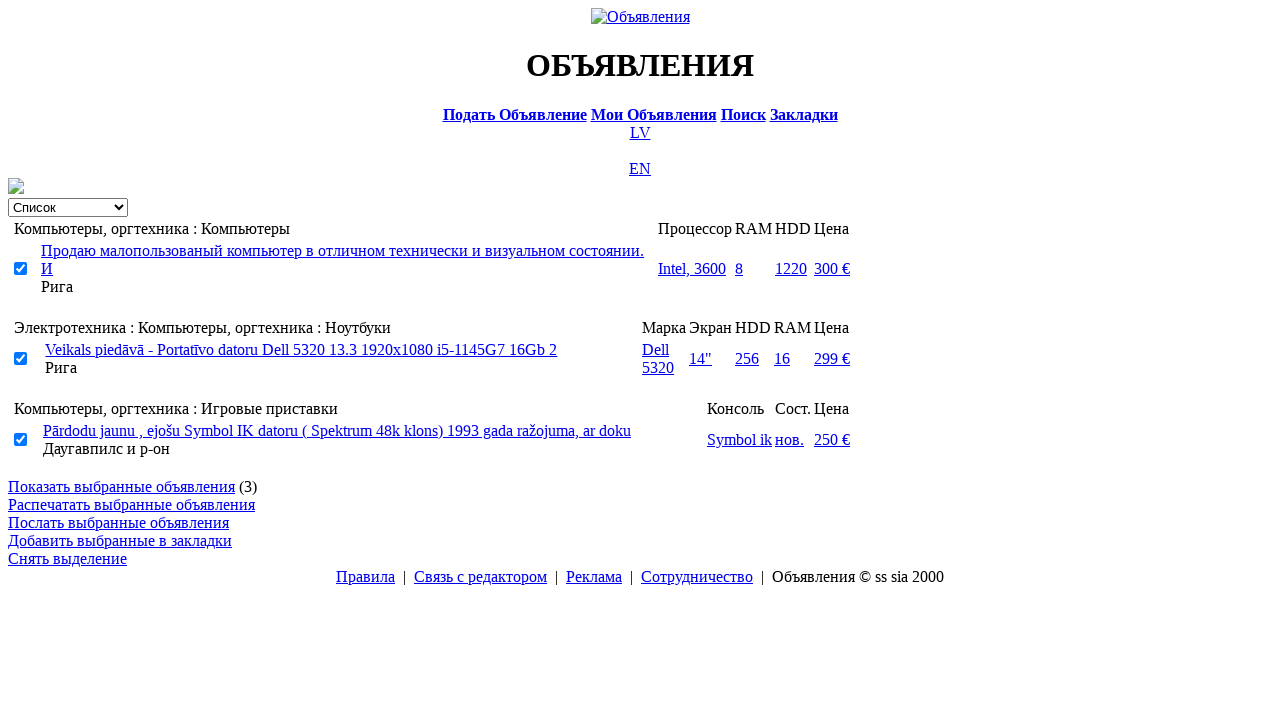

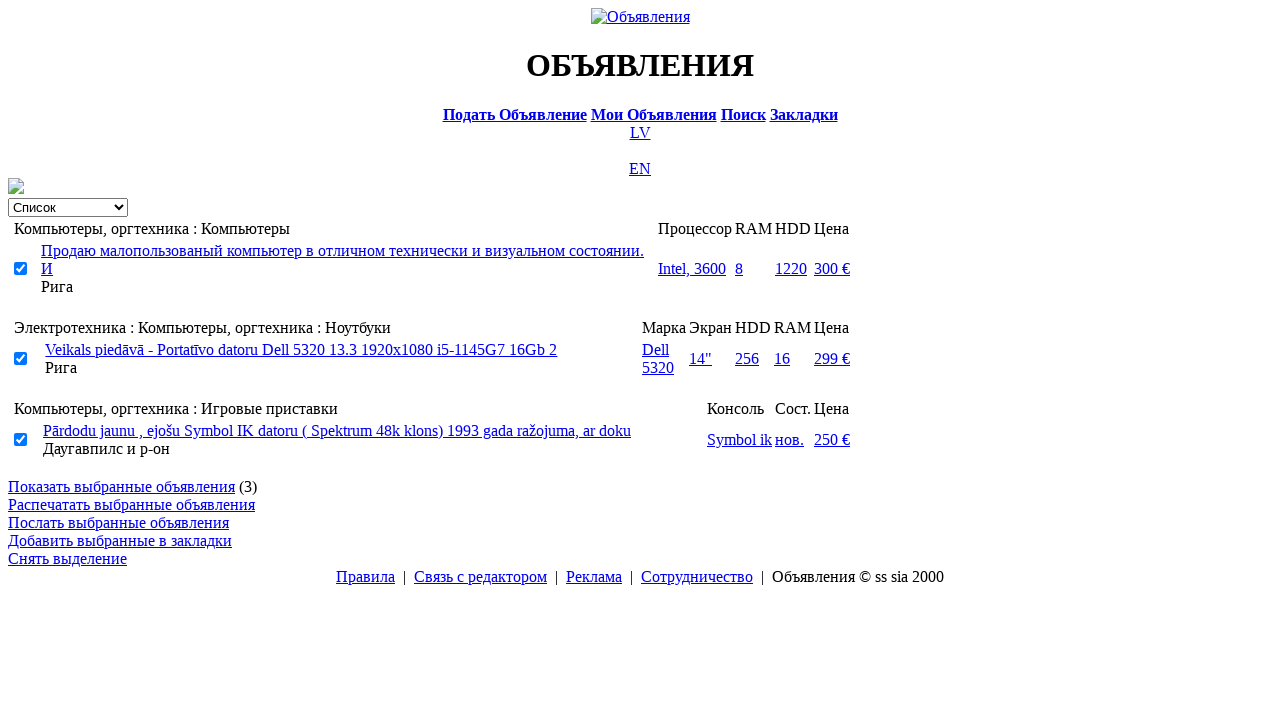